Navigates to a BrowserStack guide page and scrolls to the bottom of the webpage

Starting URL: https://www.browserstack.com/guide/selenium-scroll-tutorial

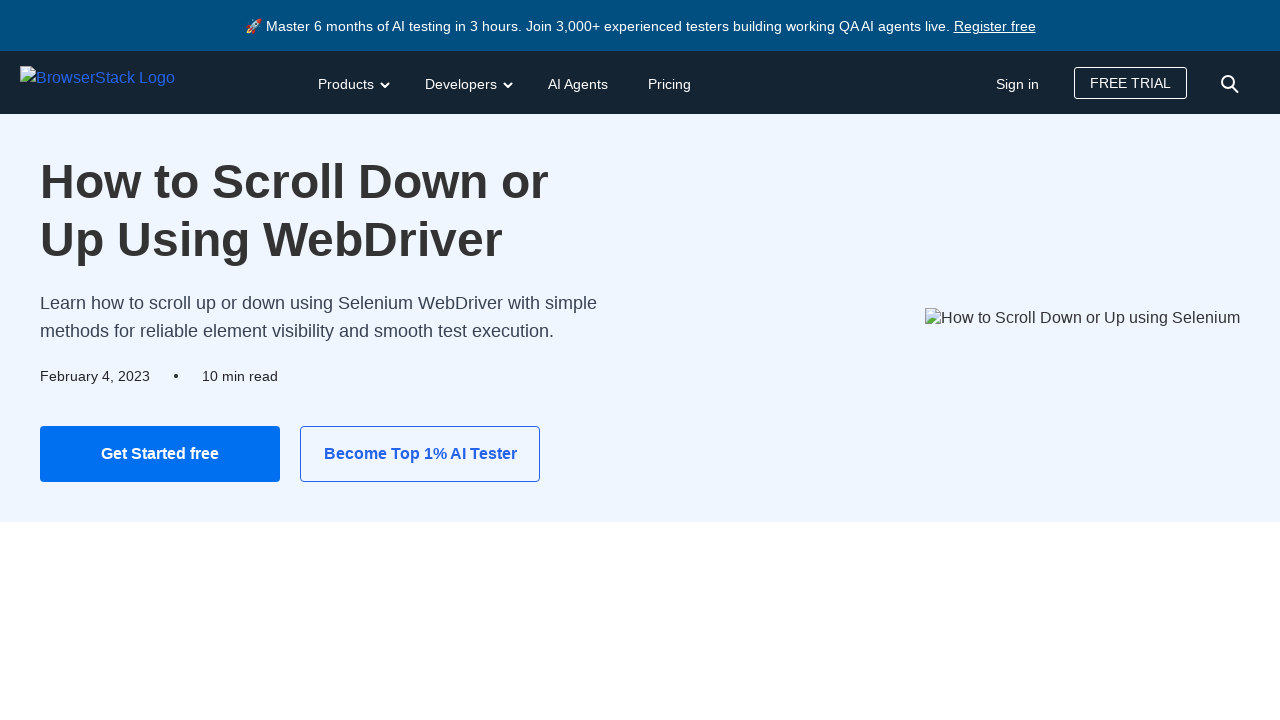

Navigated to BrowserStack Selenium scroll tutorial guide page
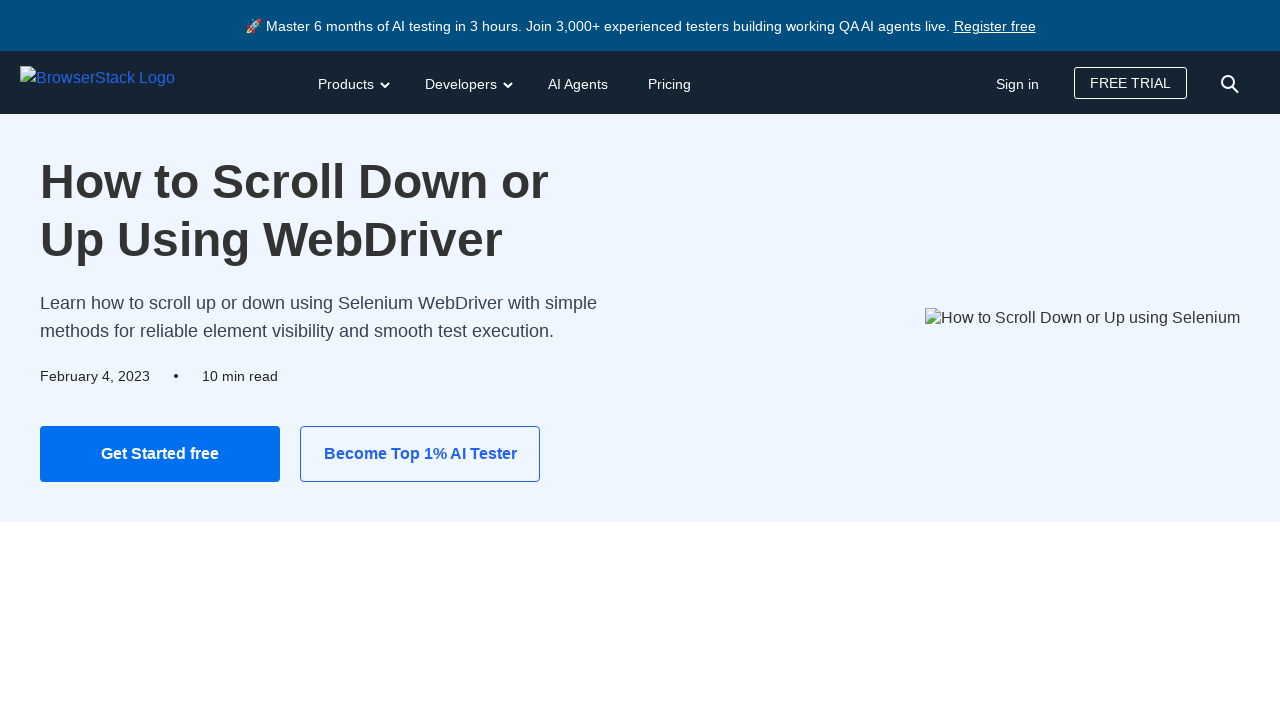

Scrolled to the bottom of the webpage
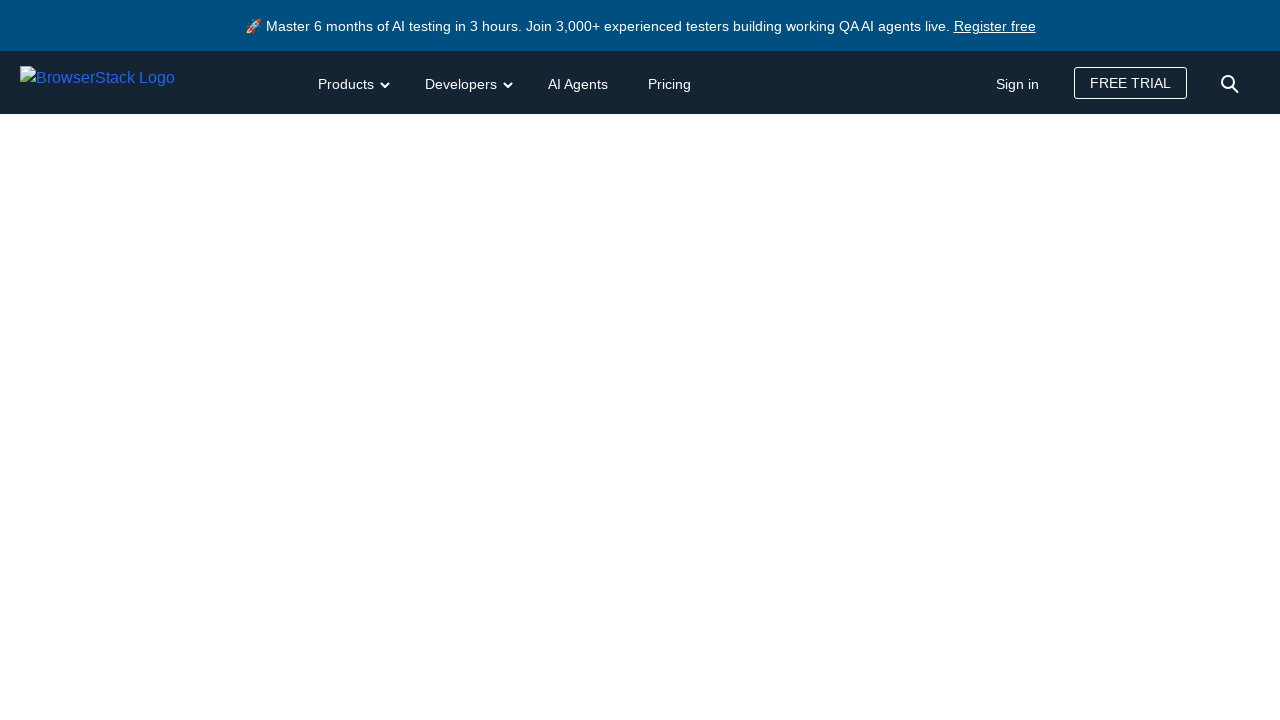

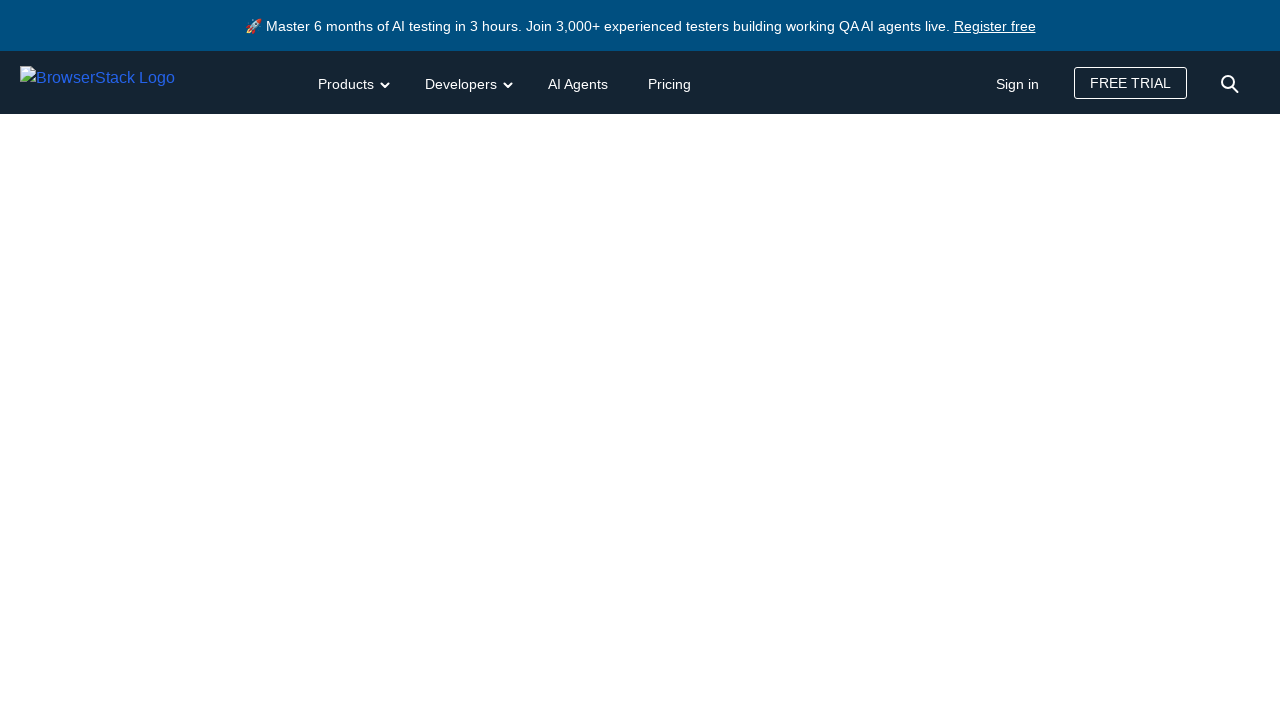